Tests a registration form by filling in personal details (first name, last name, address, email, phone), selecting a gender radio button, and checking a checkbox.

Starting URL: http://demo.automationtesting.in/Register.html

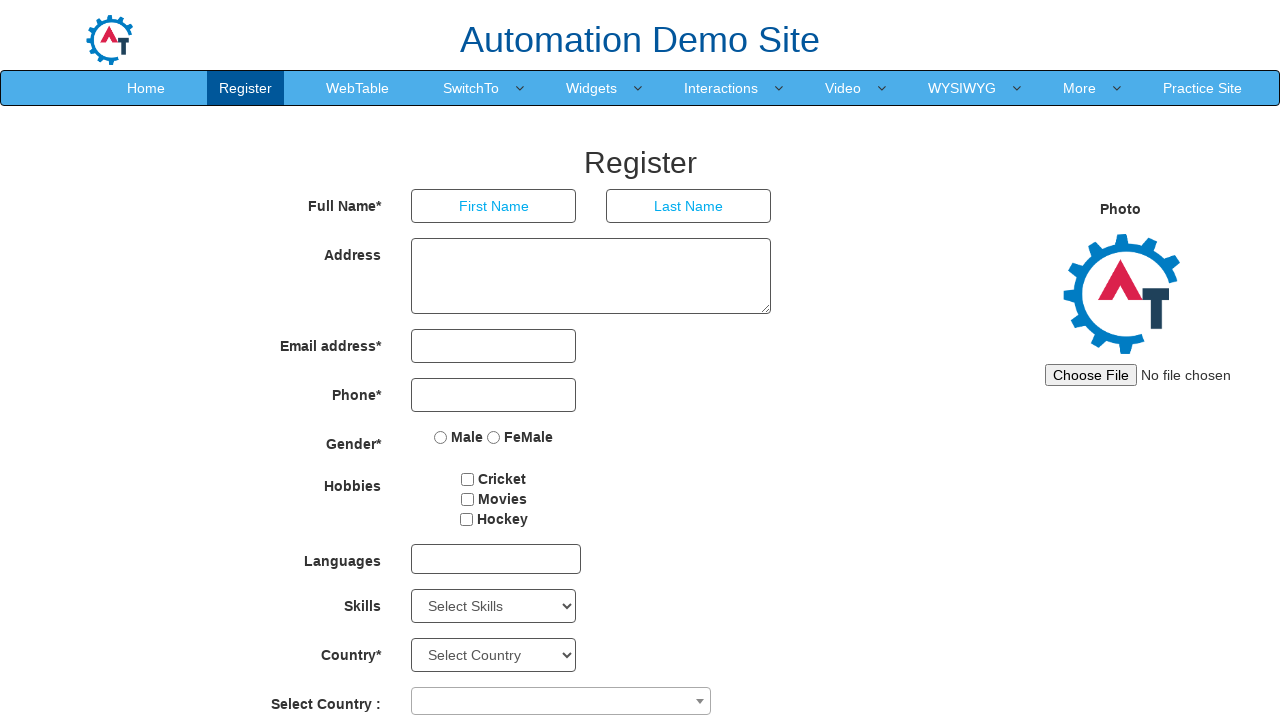

Filled first name field with 'Michael' on input[placeholder='First Name']
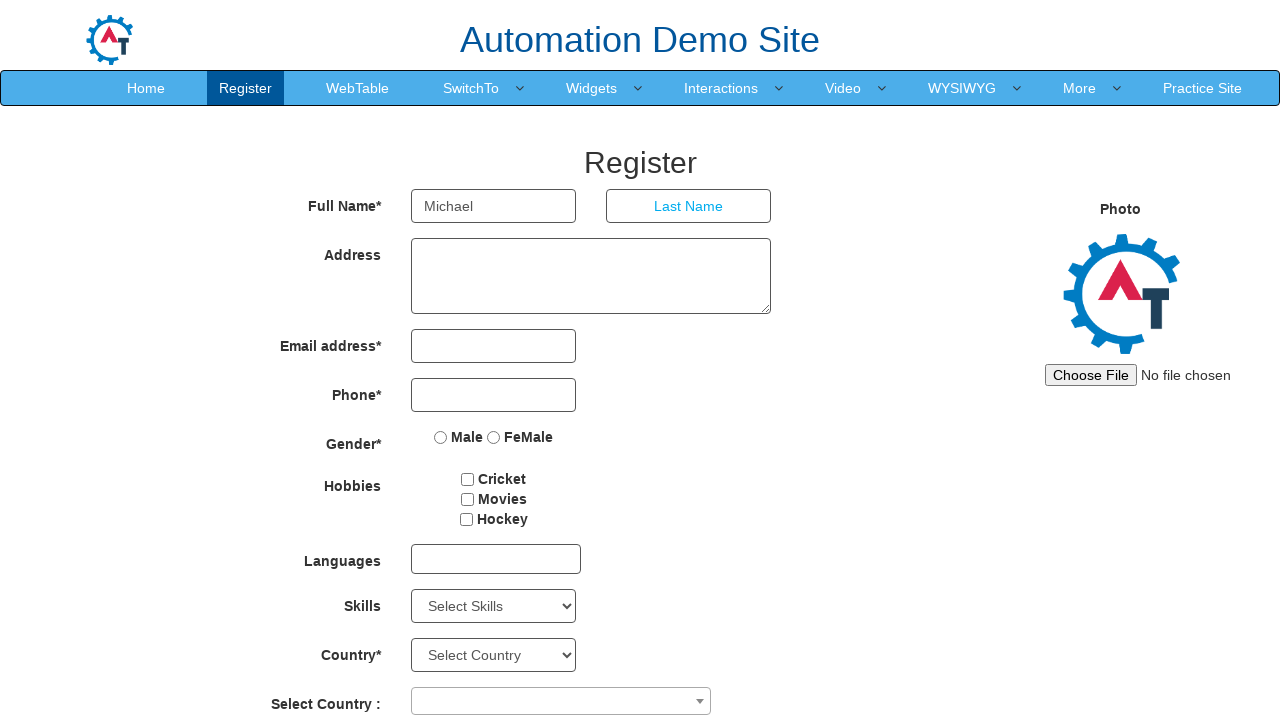

Filled last name field with 'Thompson' on input[placeholder='Last Name']
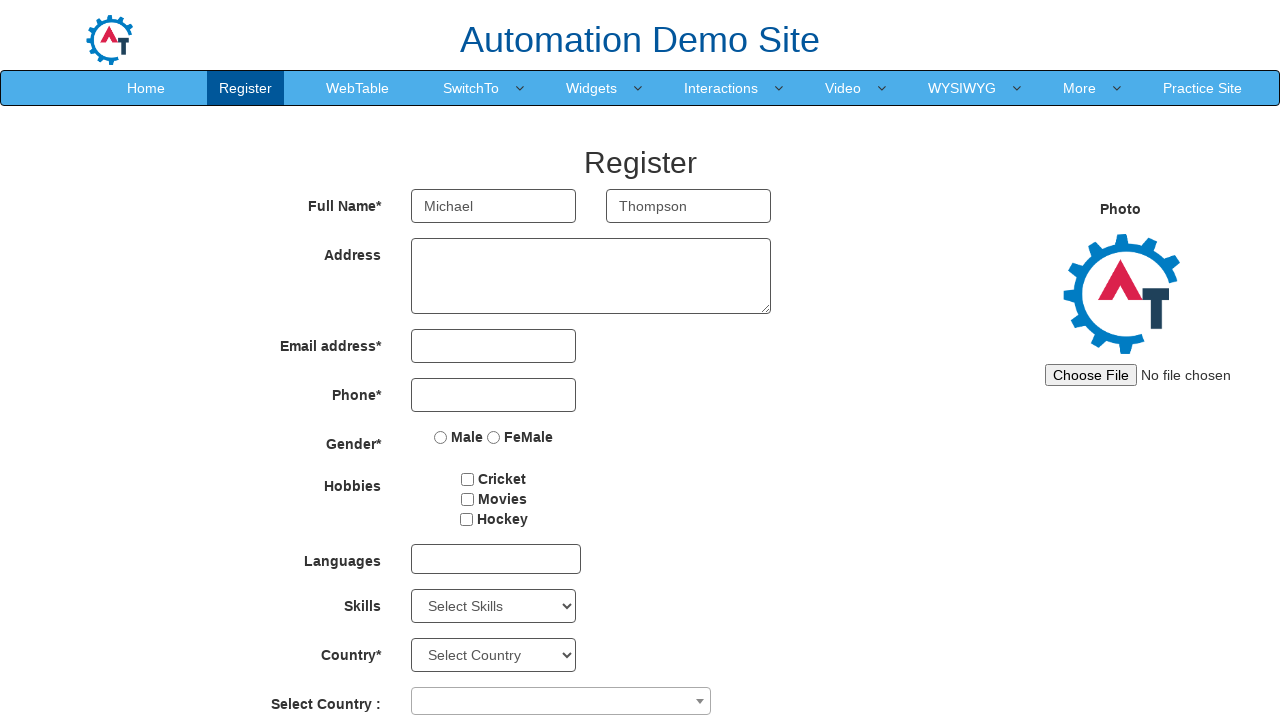

Filled address field with '123 Oak Street, Springfield, IL 62701' on textarea[rows='3']
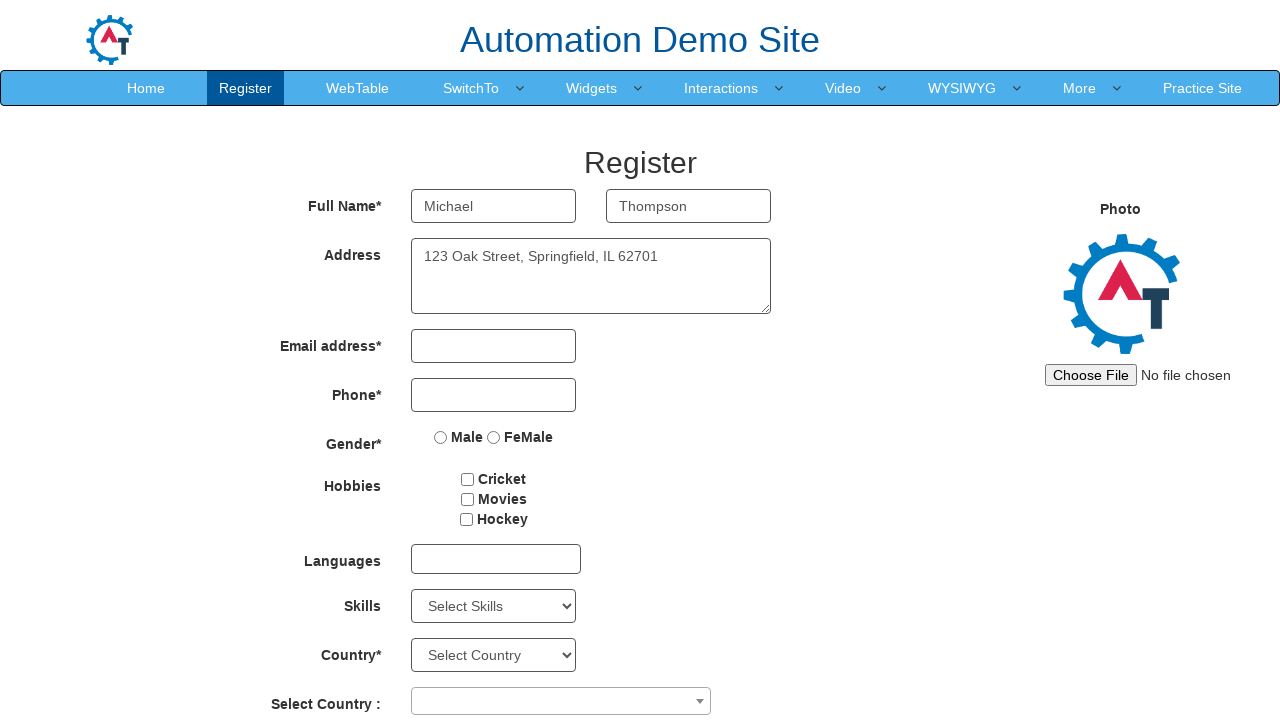

Filled email field with 'michael.thompson@example.com' on input[type='email']
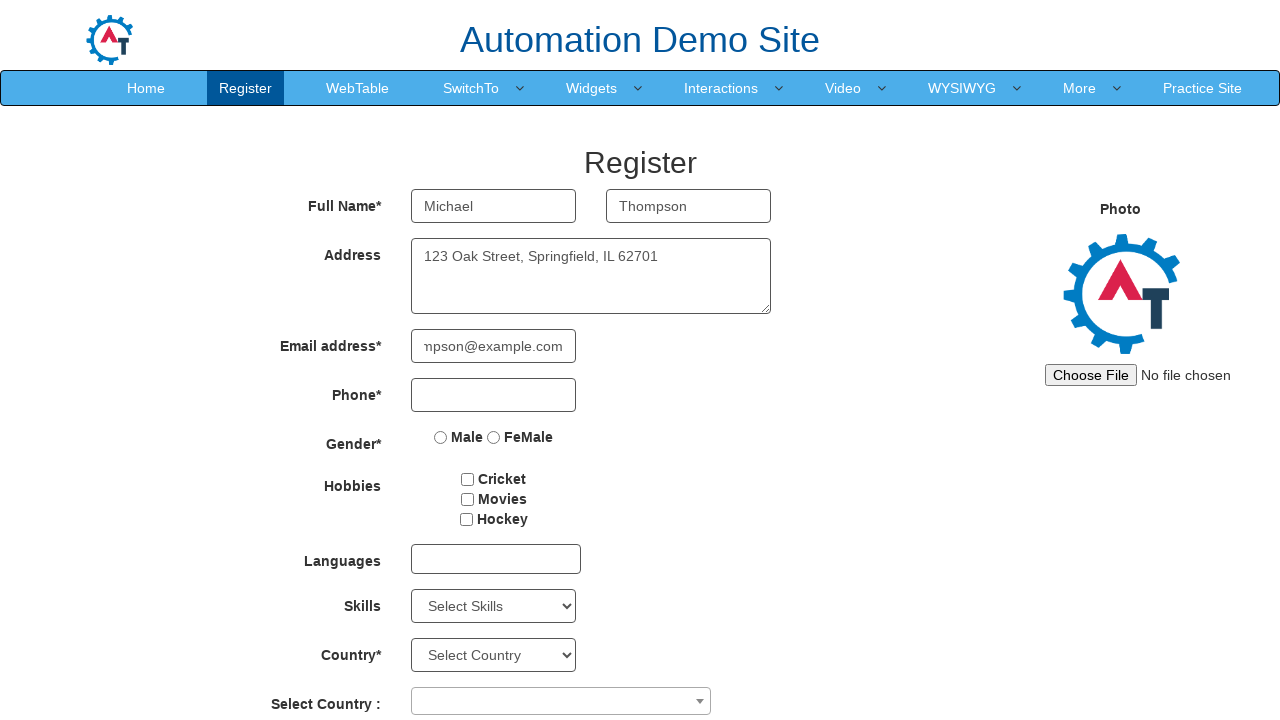

Filled phone field with '5551234567' on input[type='tel']
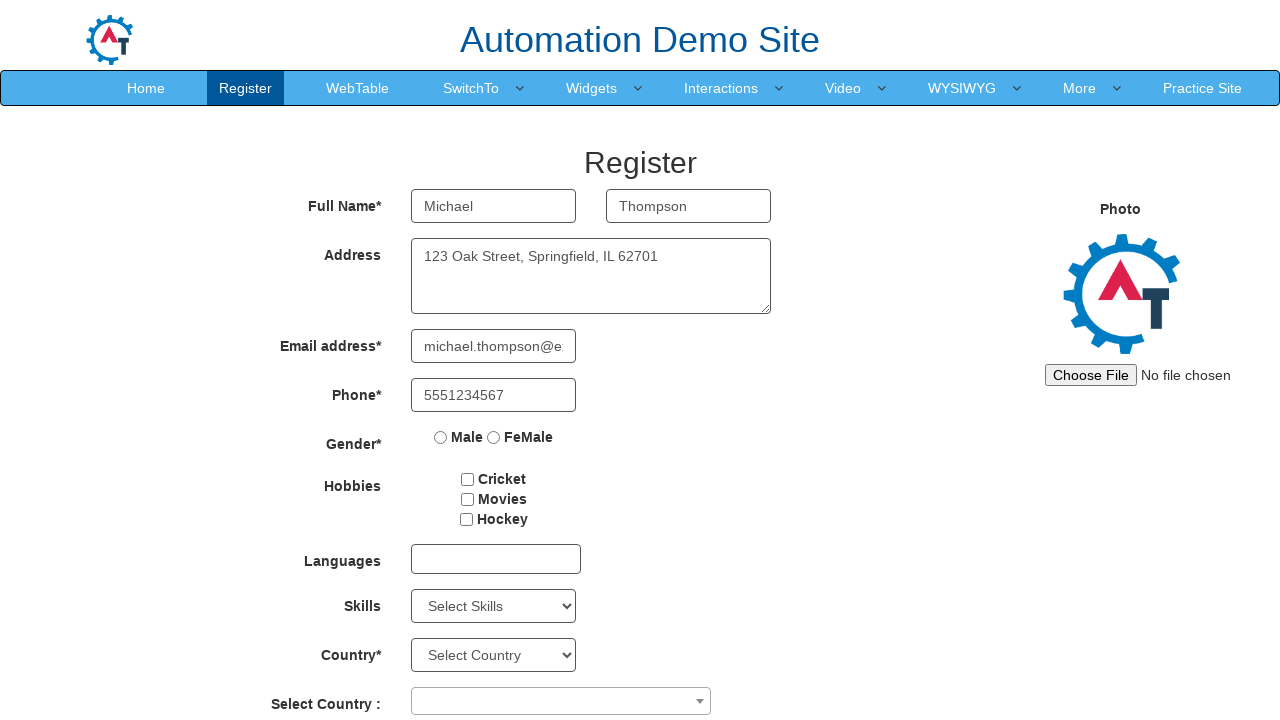

Selected Male gender radio button at (441, 437) on input[name='radiooptions'] >> nth=0
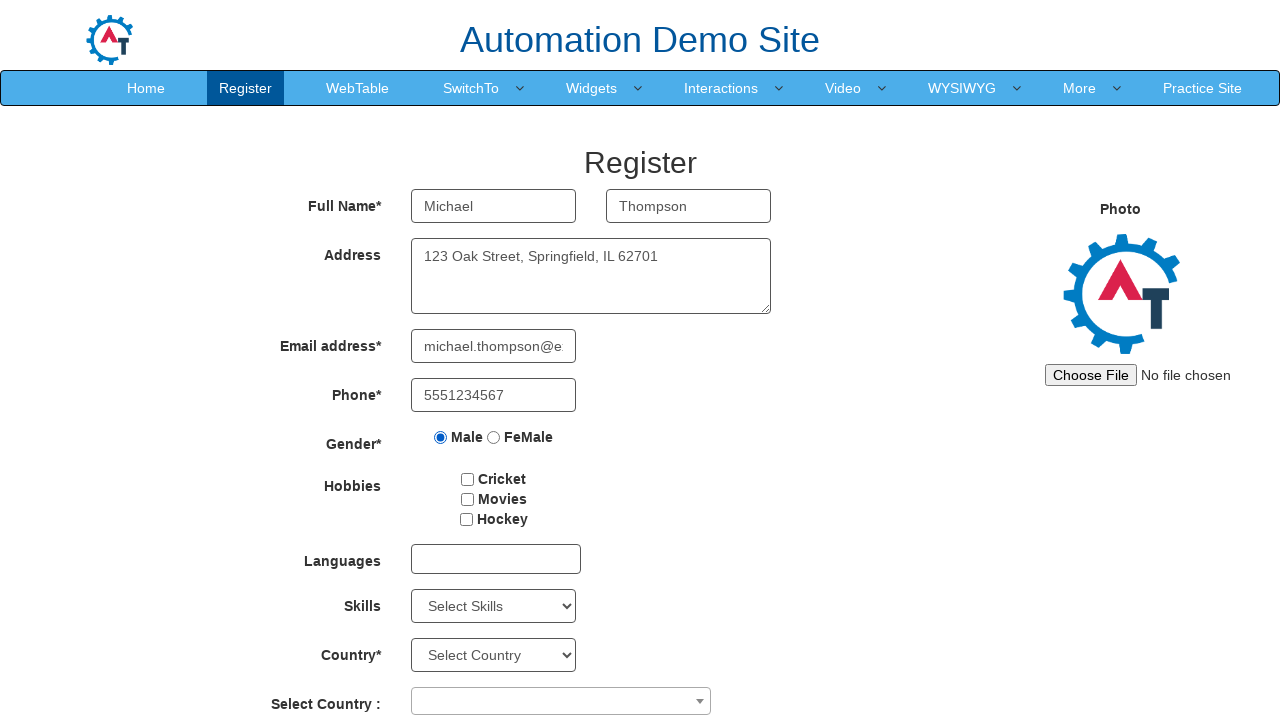

Checked first hobby checkbox at (468, 479) on #checkbox1
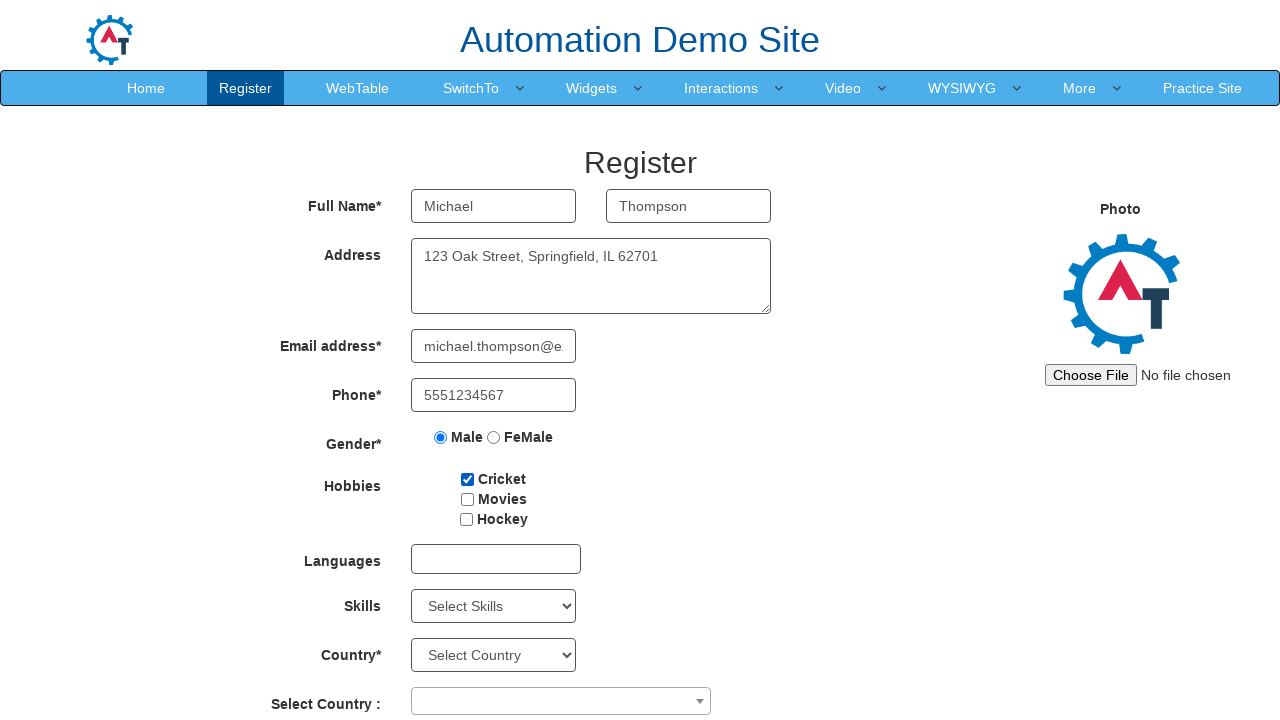

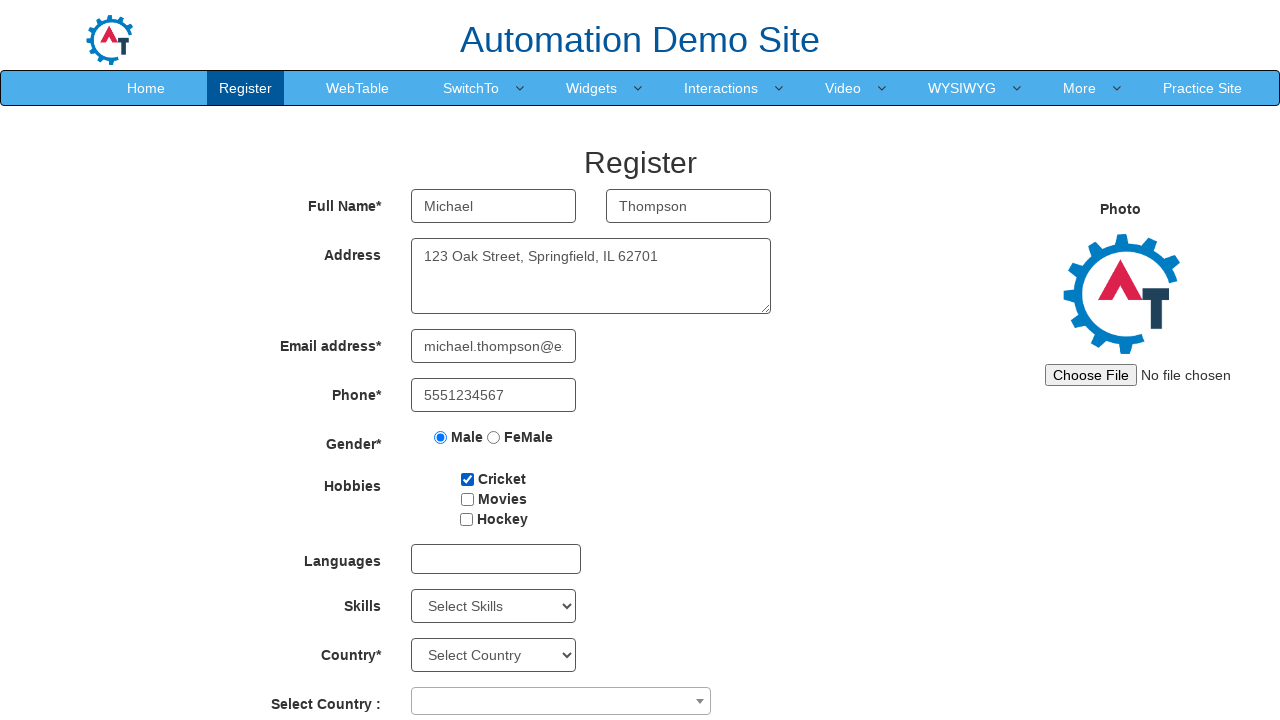